Tests filling a text input field with test text on a training ground page

Starting URL: http://techstepacademy.com/training-ground

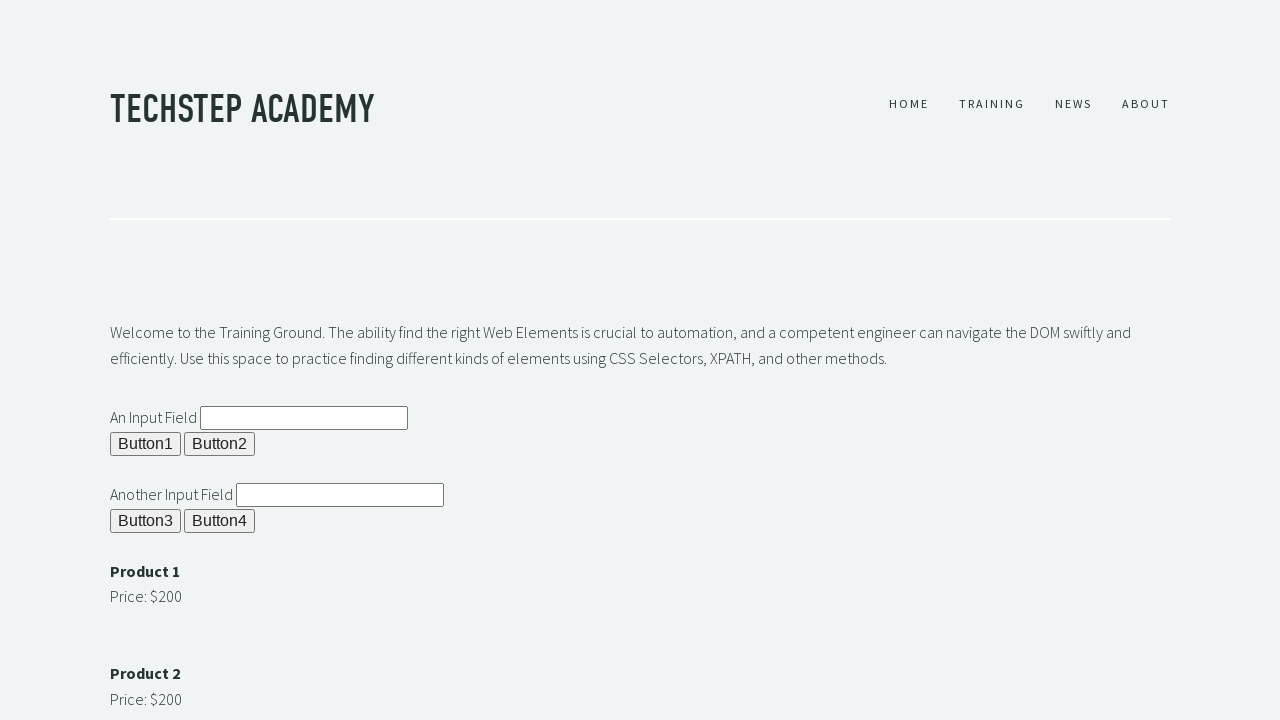

Filled text input field with 'Test text' on input[id='ipt2']
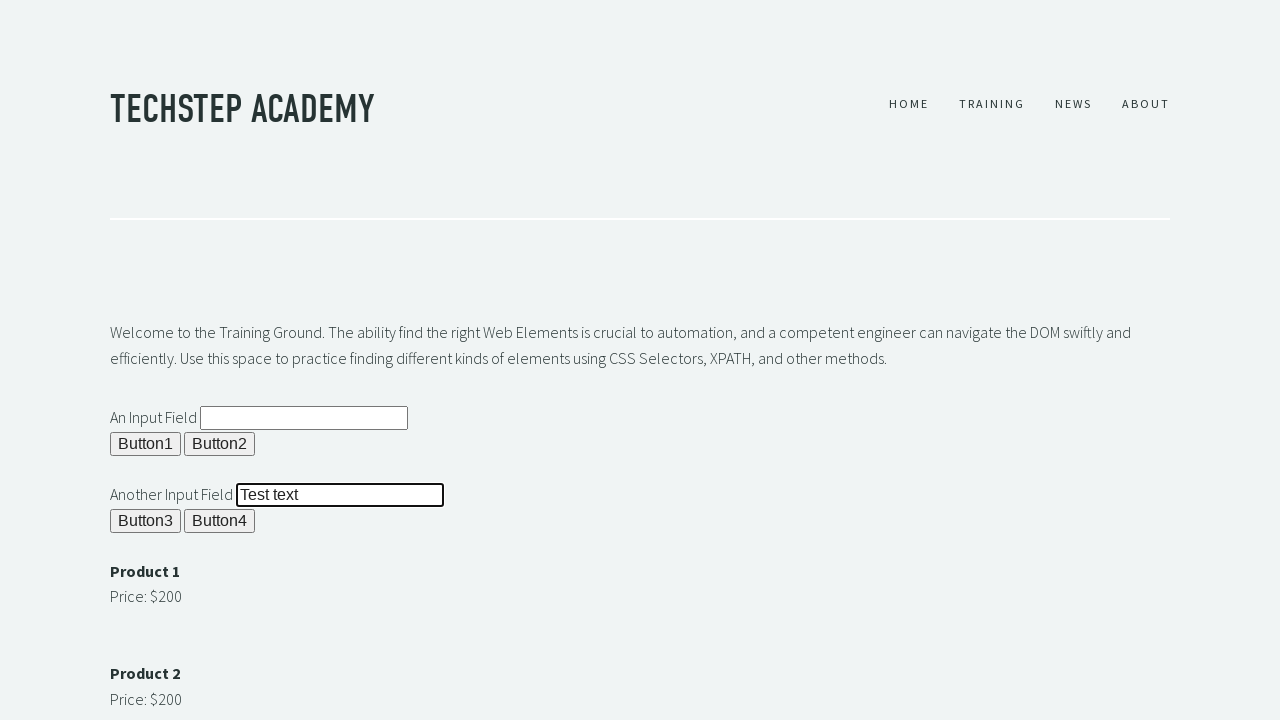

Verified text input field is visible
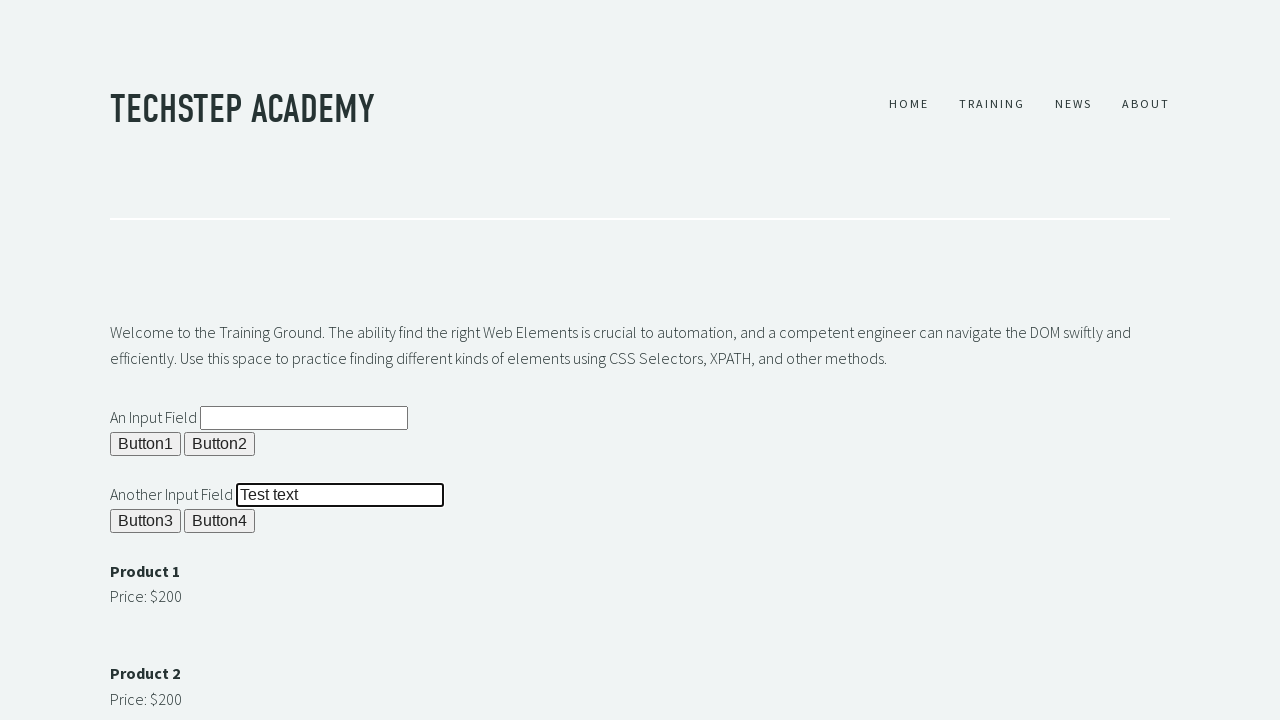

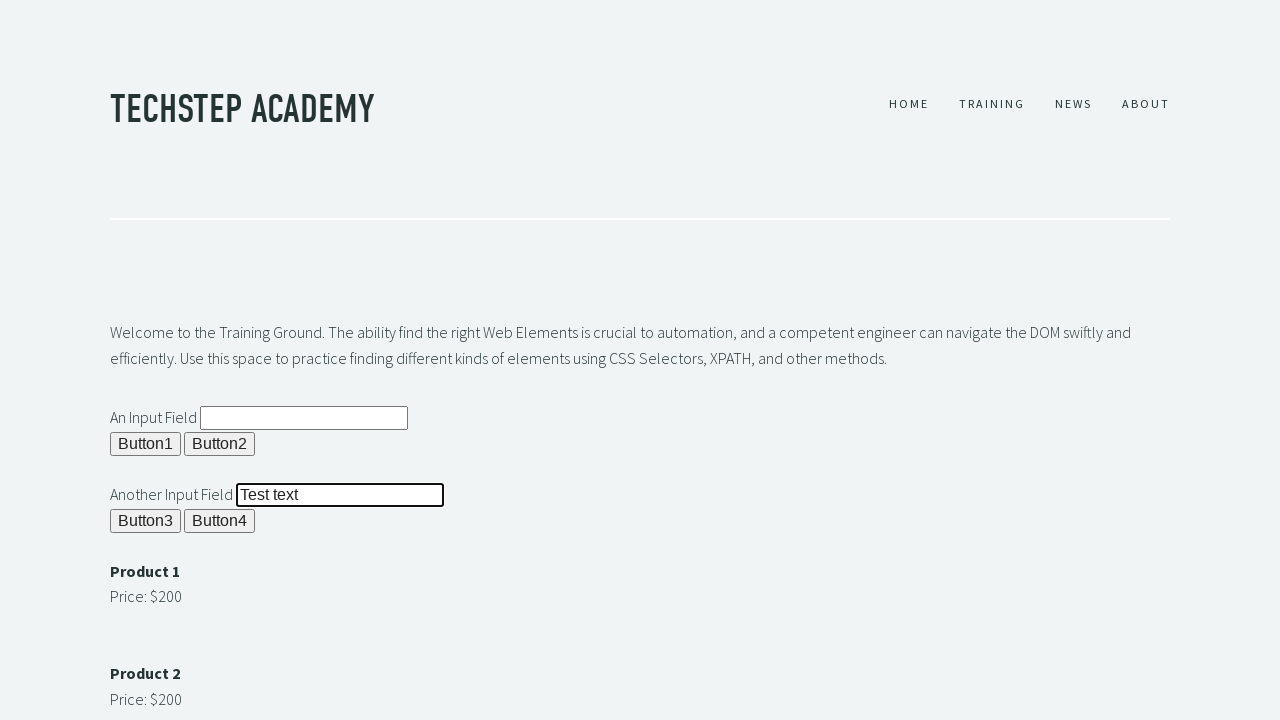